Tests navigation through footer links by opening each link in the first column of the footer in a new tab and verifying that pages load correctly

Starting URL: https://www.rahulshettyacademy.com/AutomationPractice/

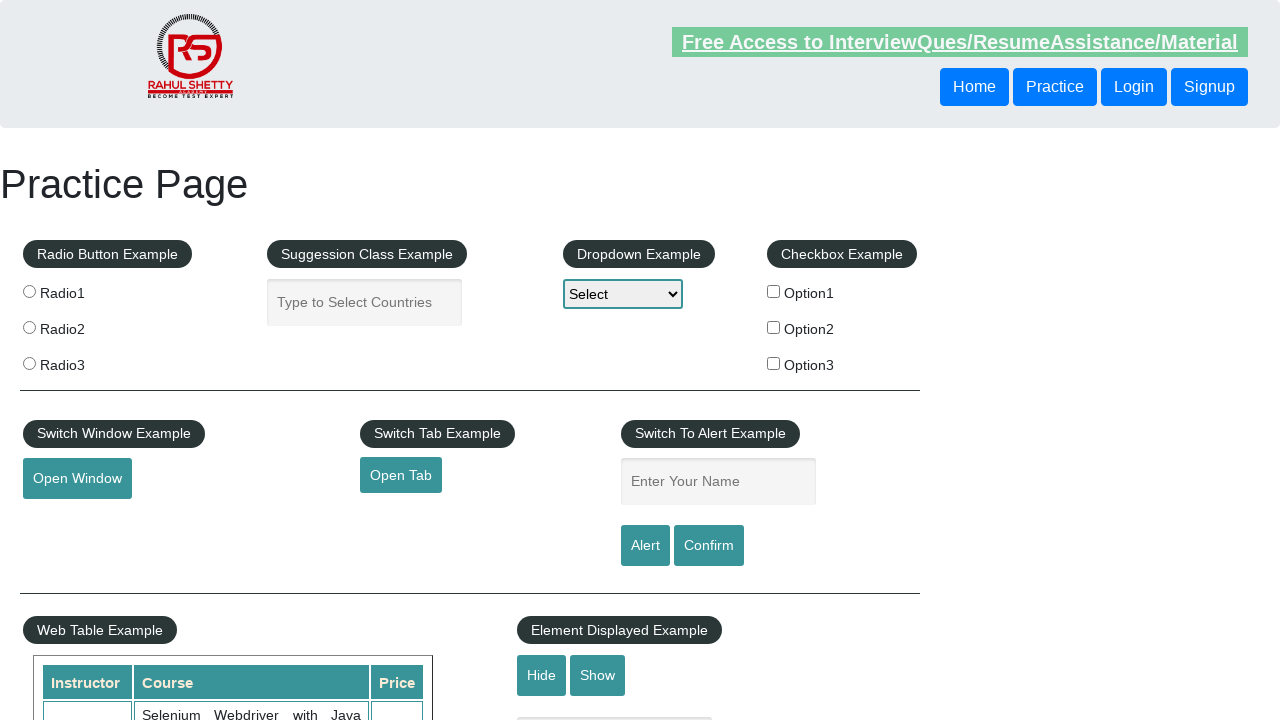

Counted all links on the page
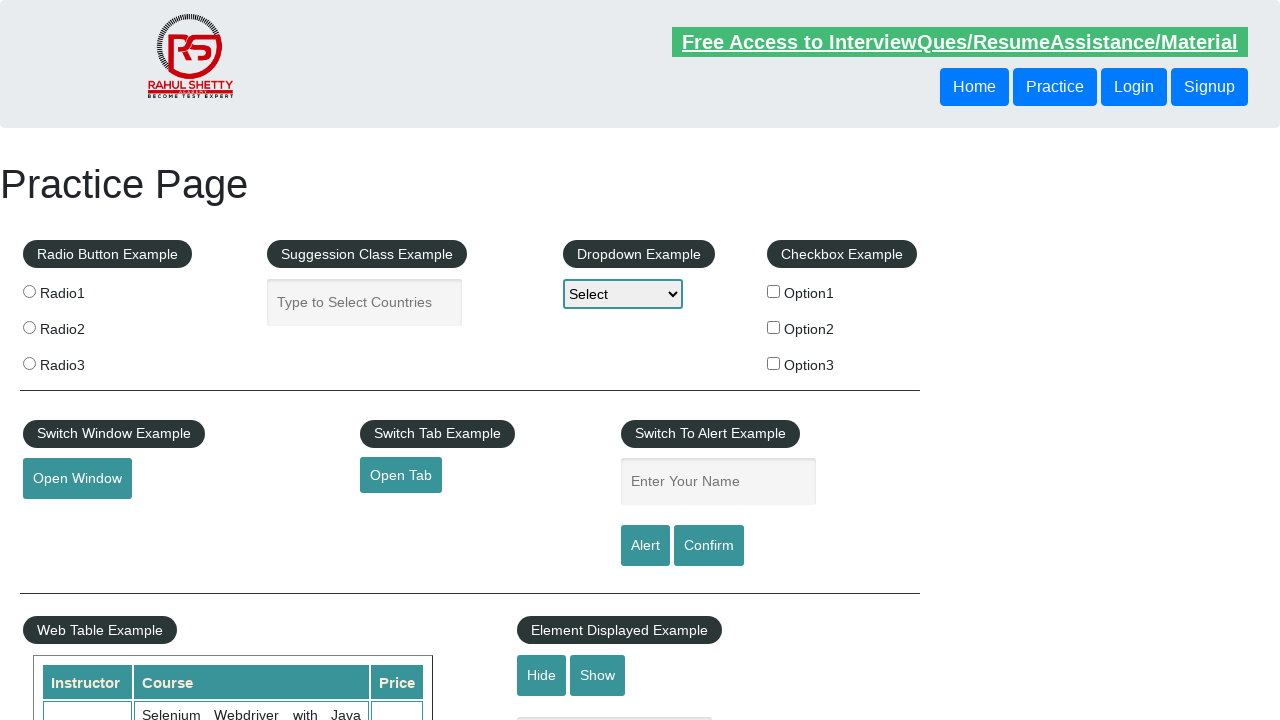

Counted links in footer section
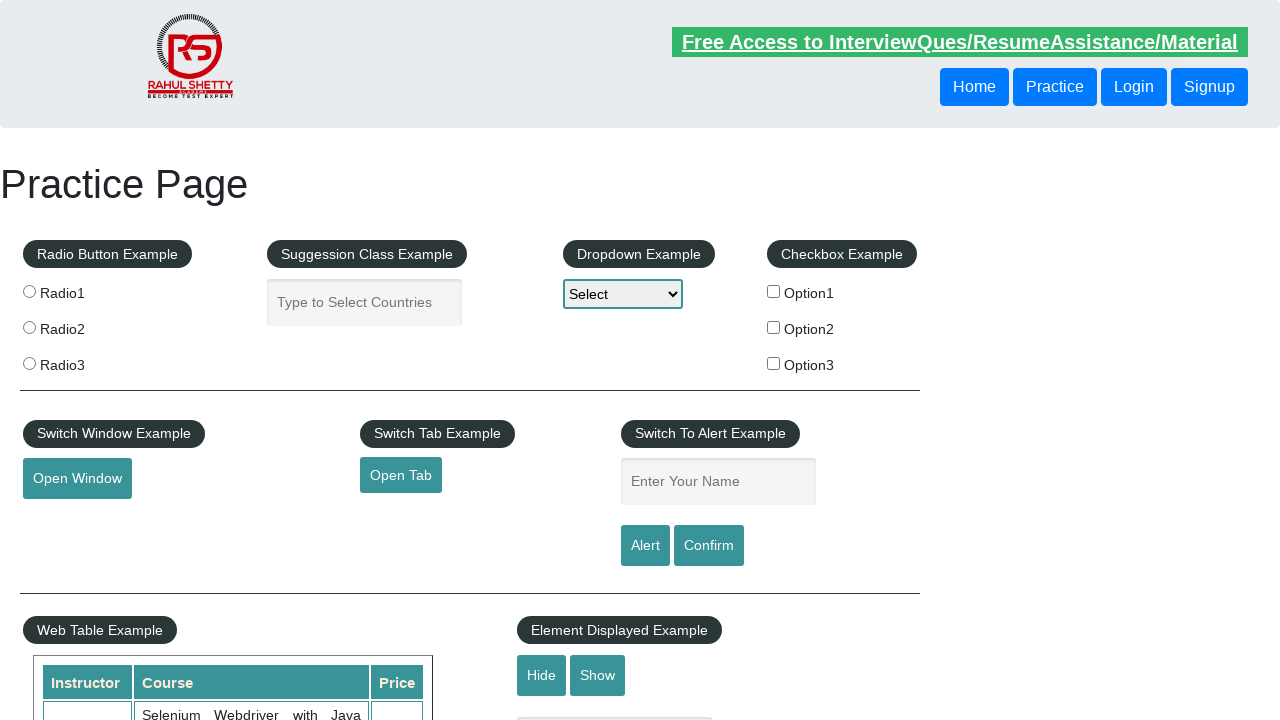

Counted links in first footer column
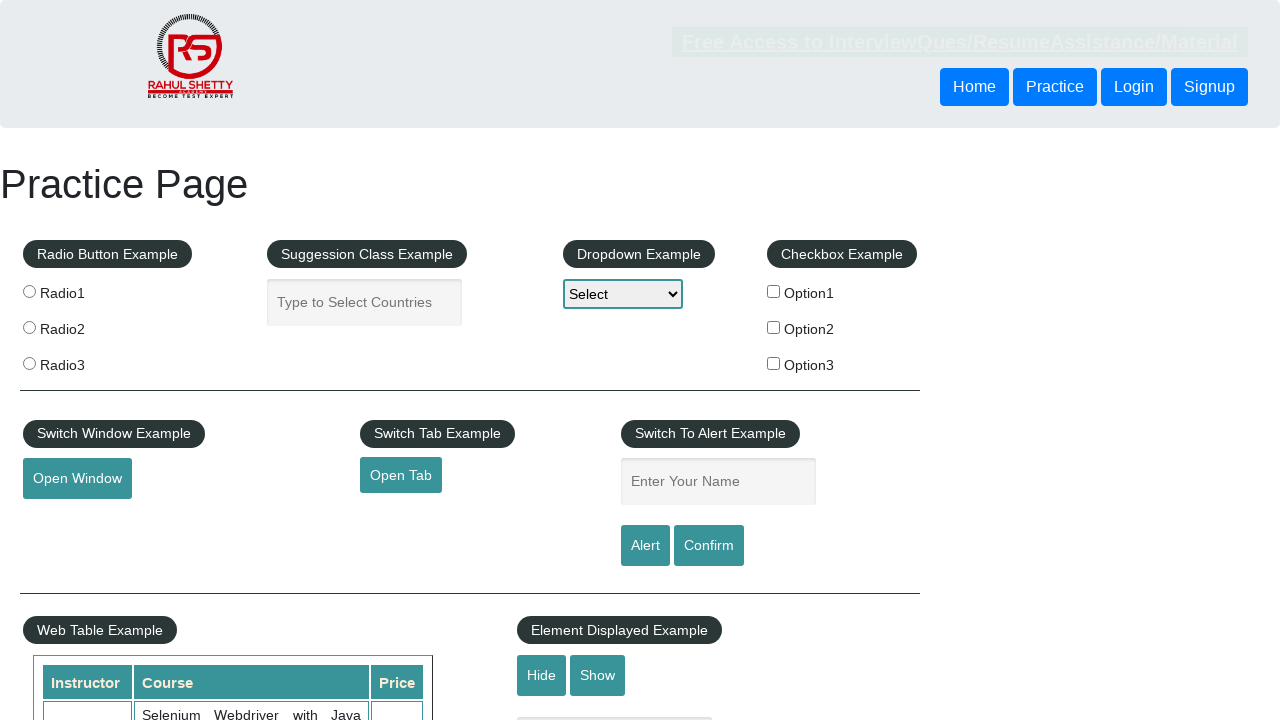

Opened footer link 1 in new tab using Ctrl+click at (68, 520) on #gf-BIG table tbody tr td:first-child ul >> a >> nth=1
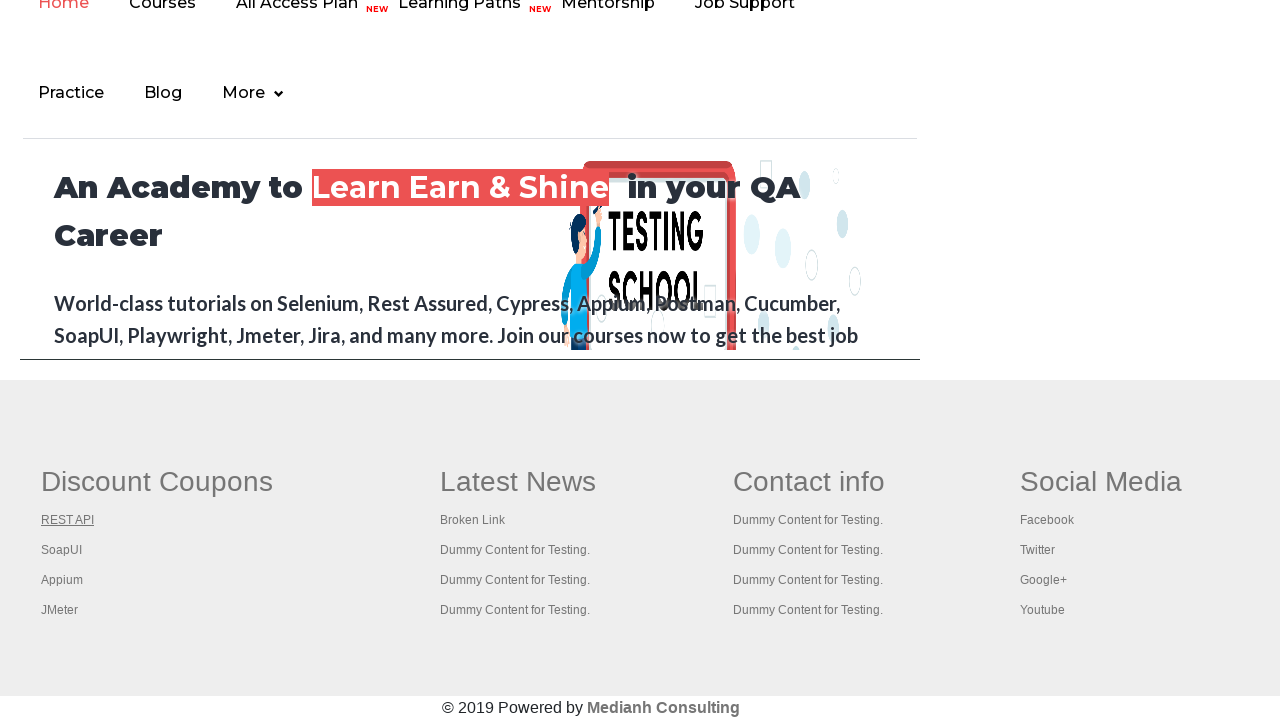

New page loaded with title: REST API Tutorial
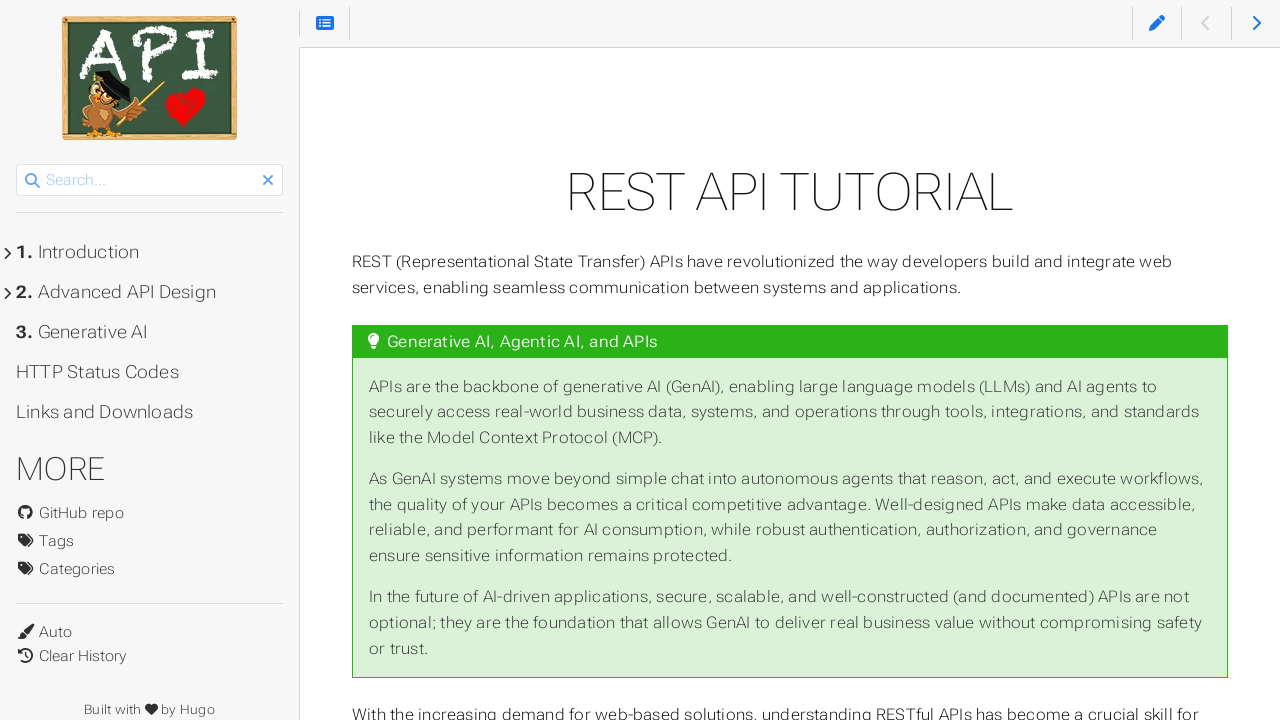

Closed new tab
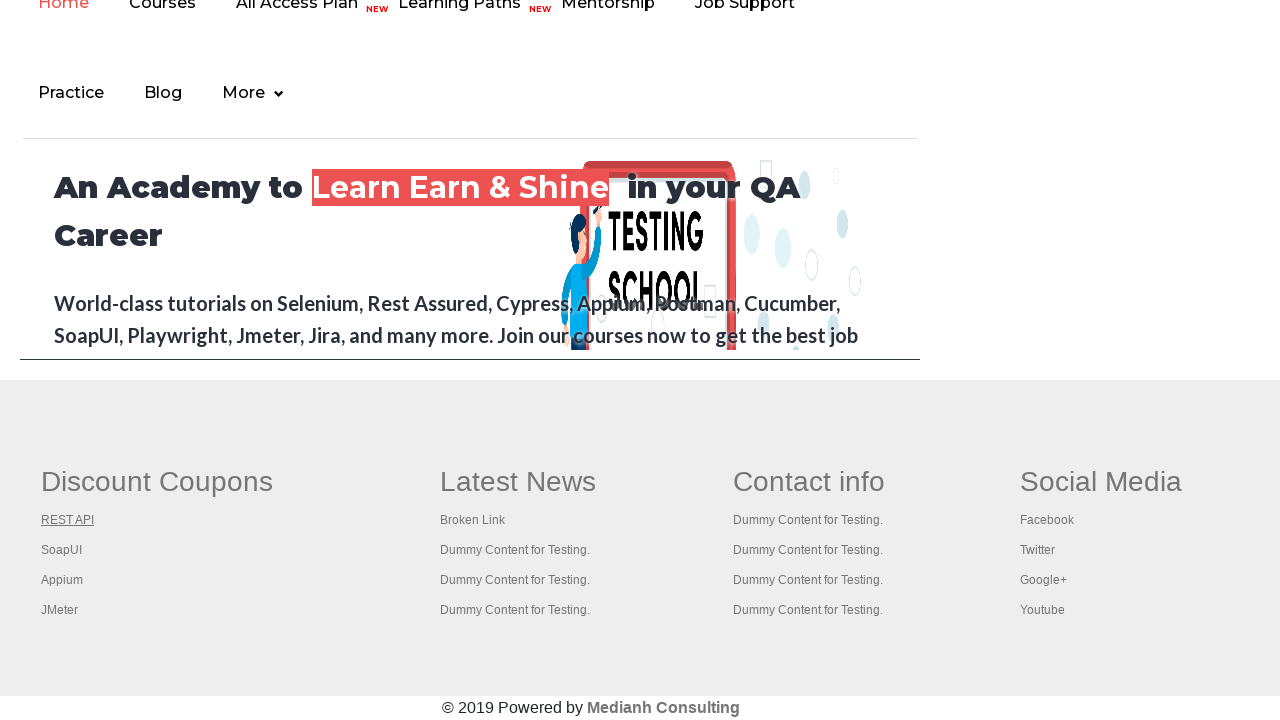

Opened footer link 2 in new tab using Ctrl+click at (62, 550) on #gf-BIG table tbody tr td:first-child ul >> a >> nth=2
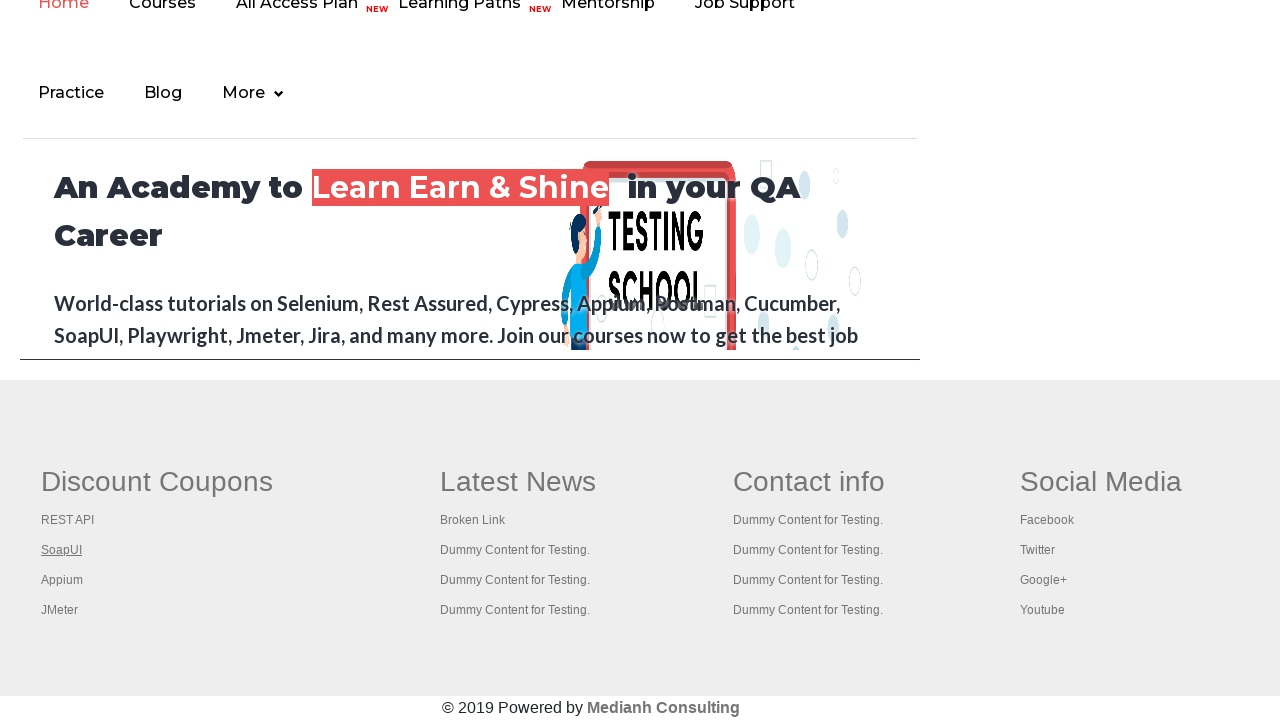

New page loaded with title: 
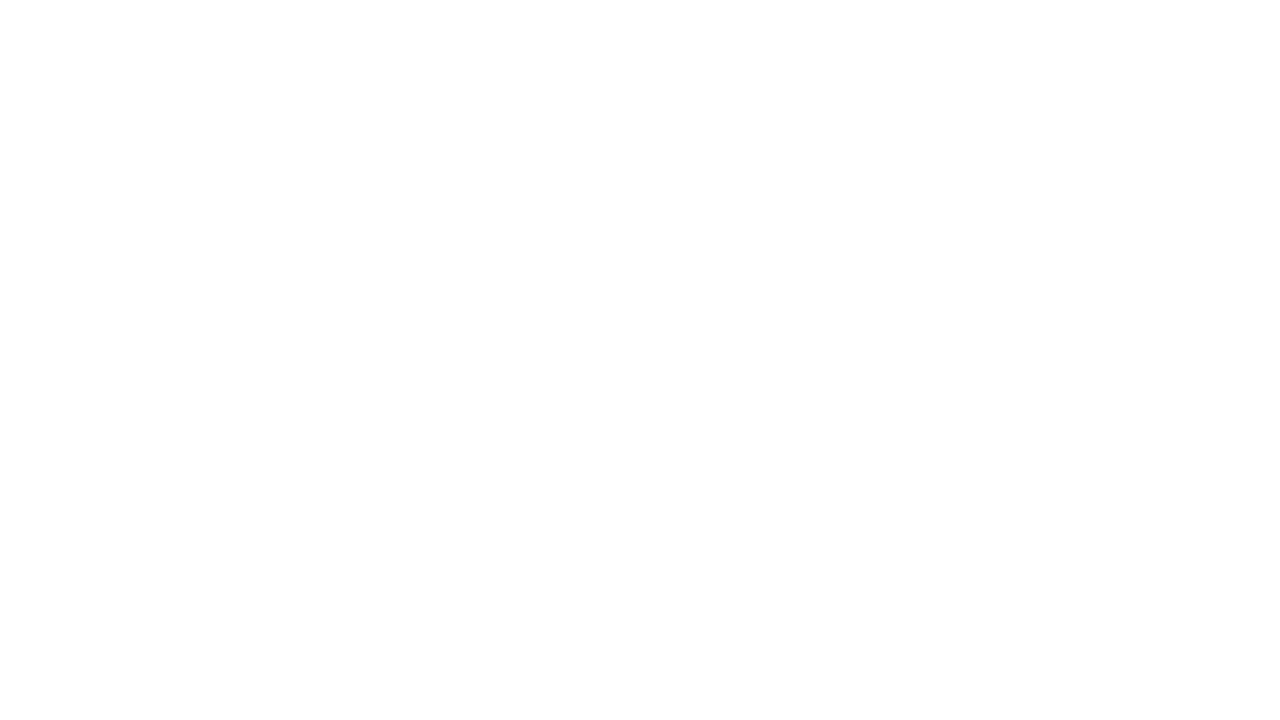

Closed new tab
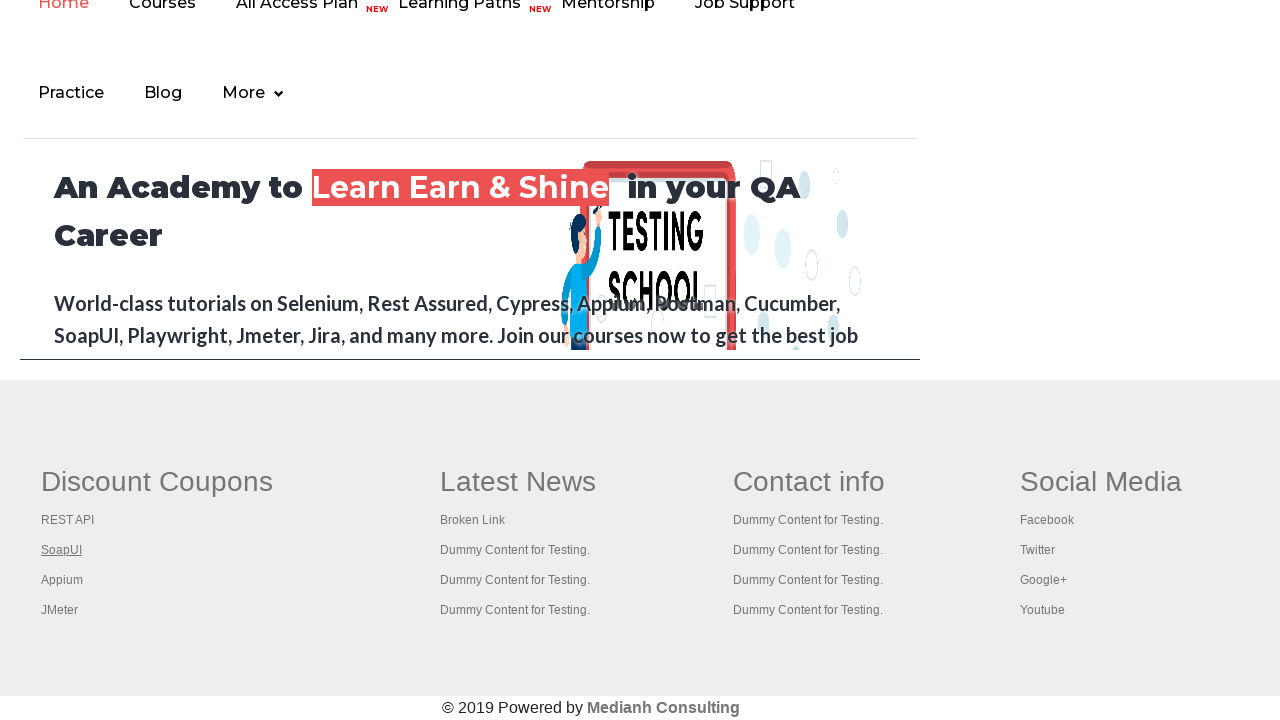

Opened footer link 3 in new tab using Ctrl+click at (62, 580) on #gf-BIG table tbody tr td:first-child ul >> a >> nth=3
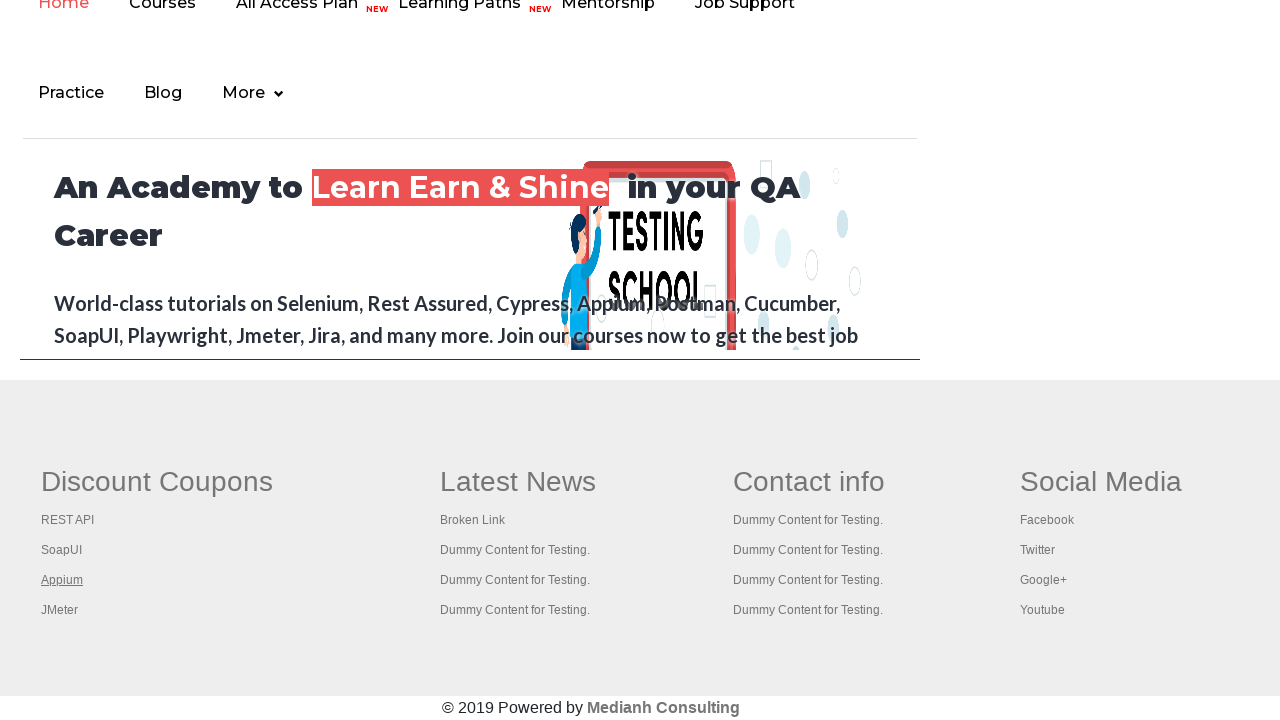

New page loaded with title: 
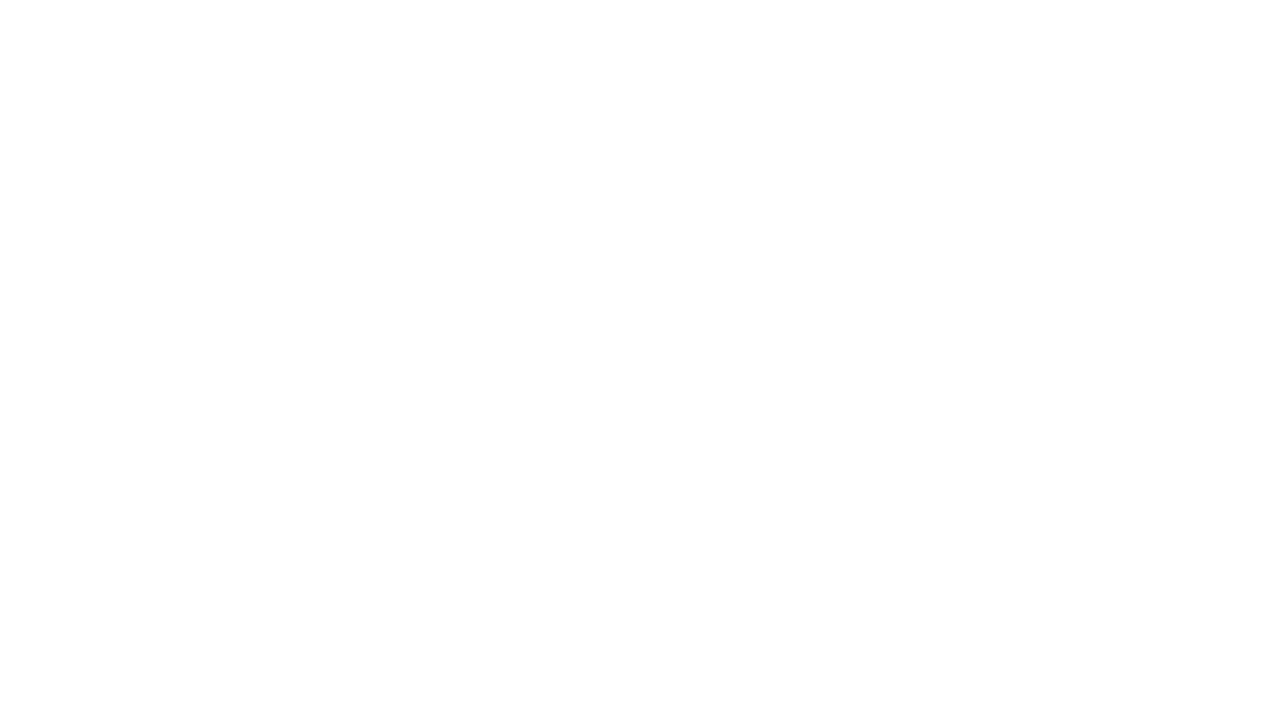

Closed new tab
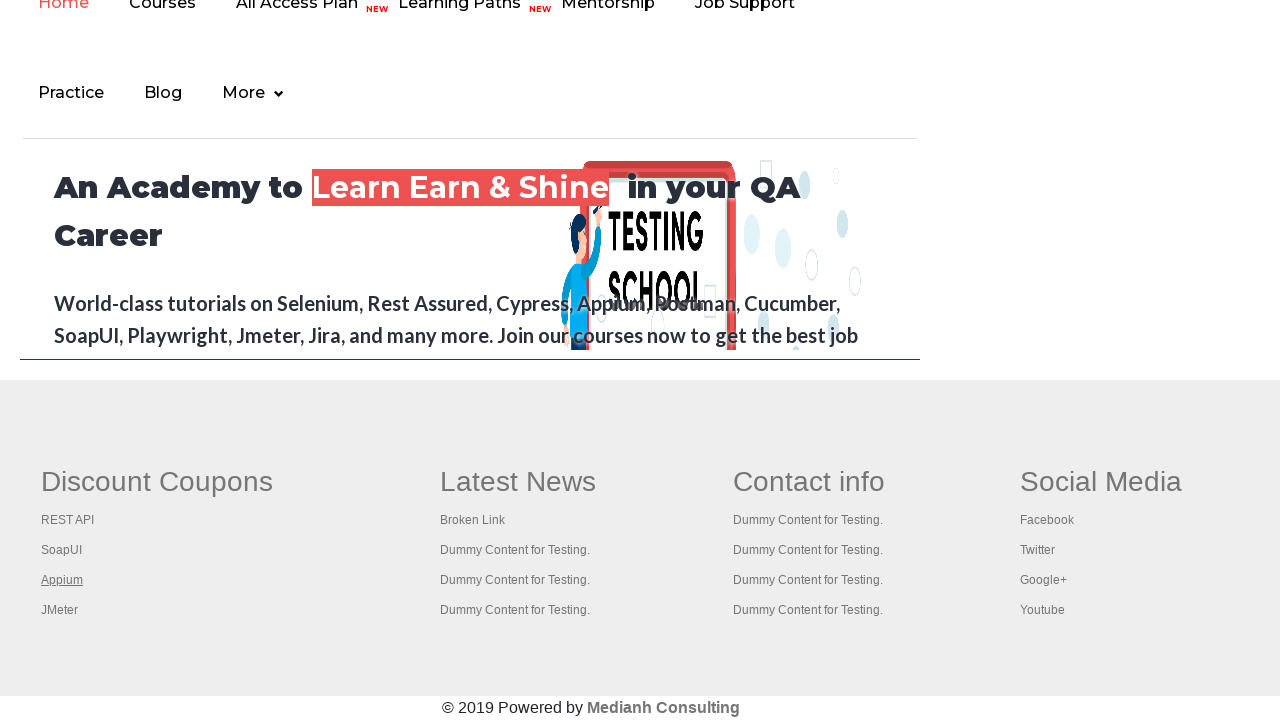

Opened footer link 4 in new tab using Ctrl+click at (60, 610) on #gf-BIG table tbody tr td:first-child ul >> a >> nth=4
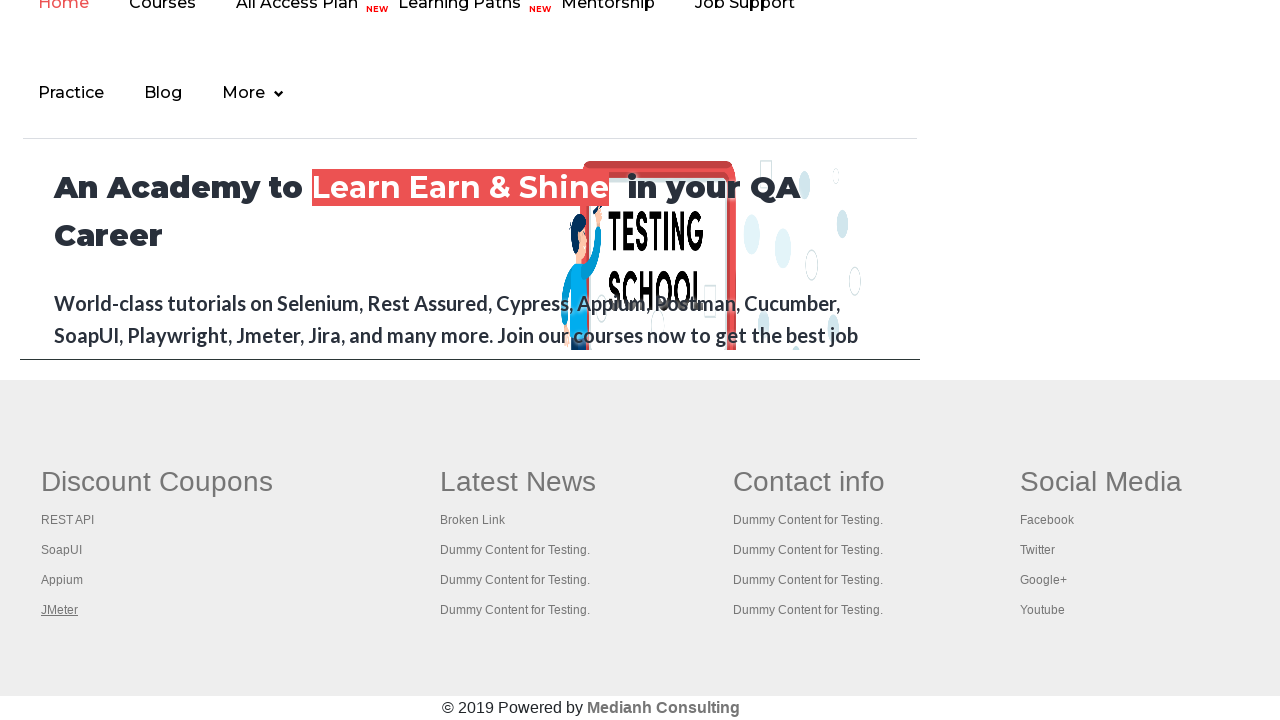

New page loaded with title: Apache JMeter - Apache JMeter™
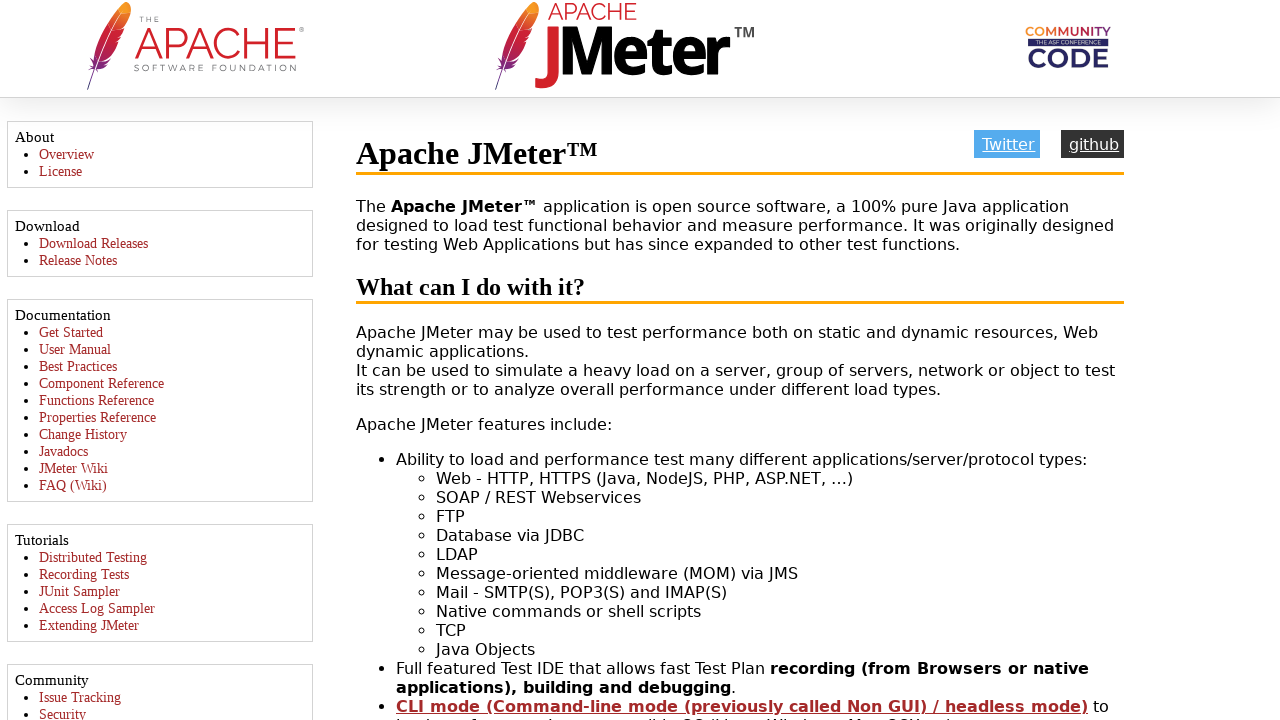

Closed new tab
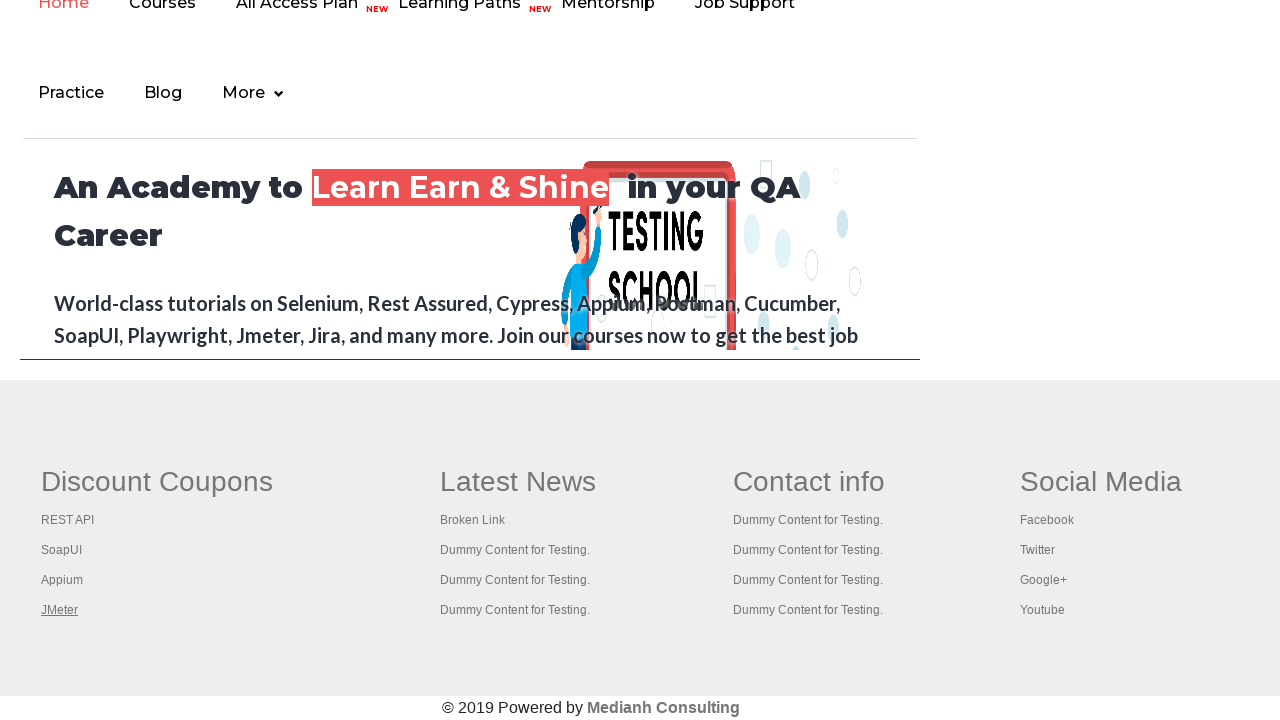

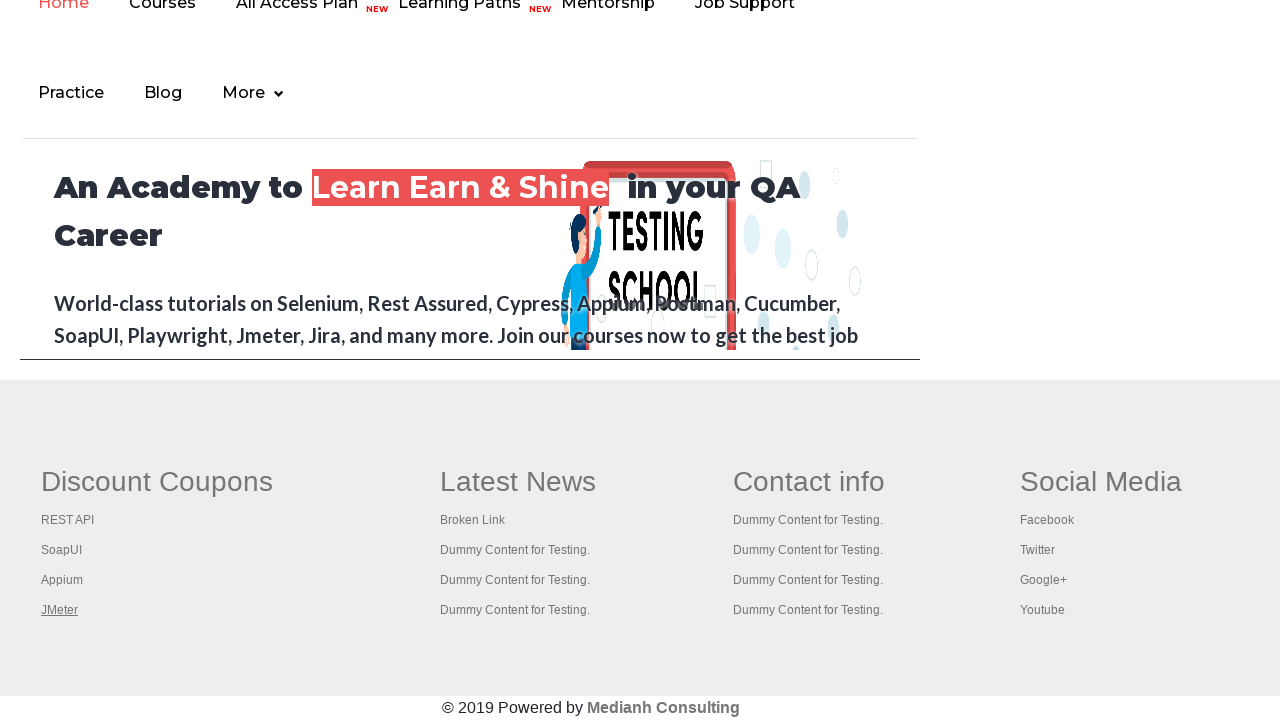